Tests multi-window handling by opening a new browser window, navigating to a different site, extracting course name text, then switching back to the parent window and filling a form field with that text.

Starting URL: https://rahulshettyacademy.com/angularpractice/

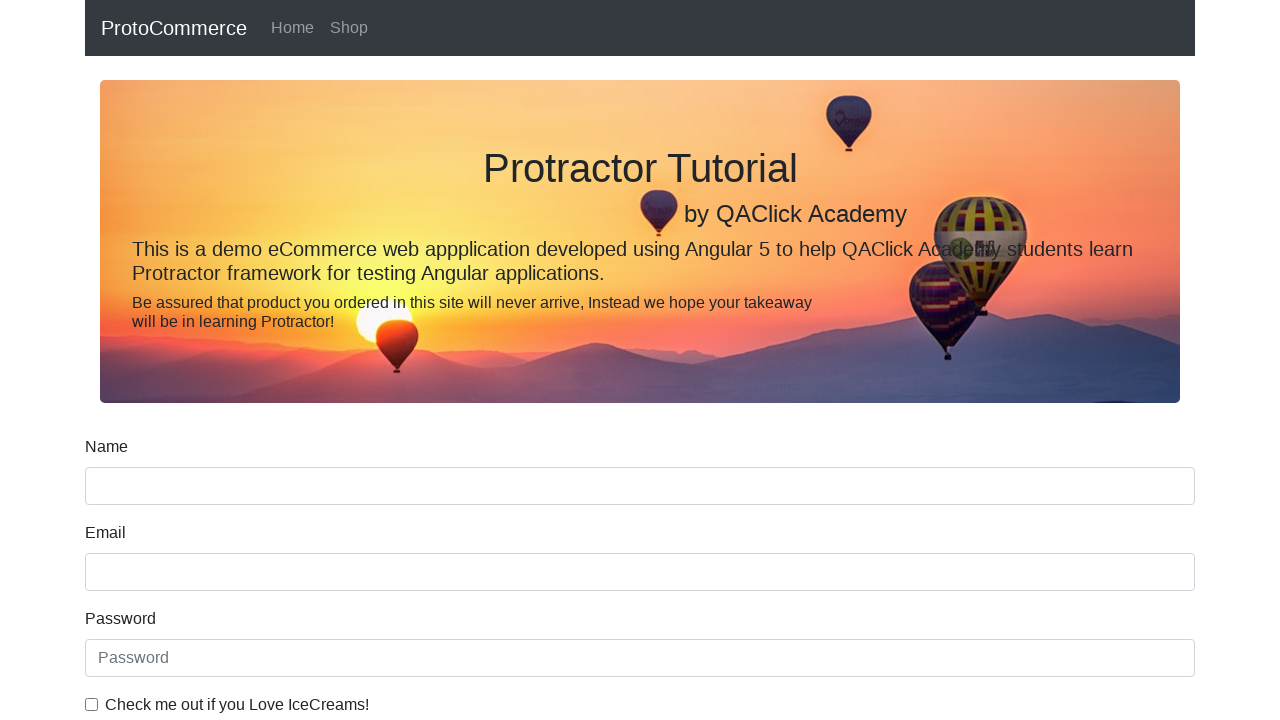

Opened a new browser window/tab
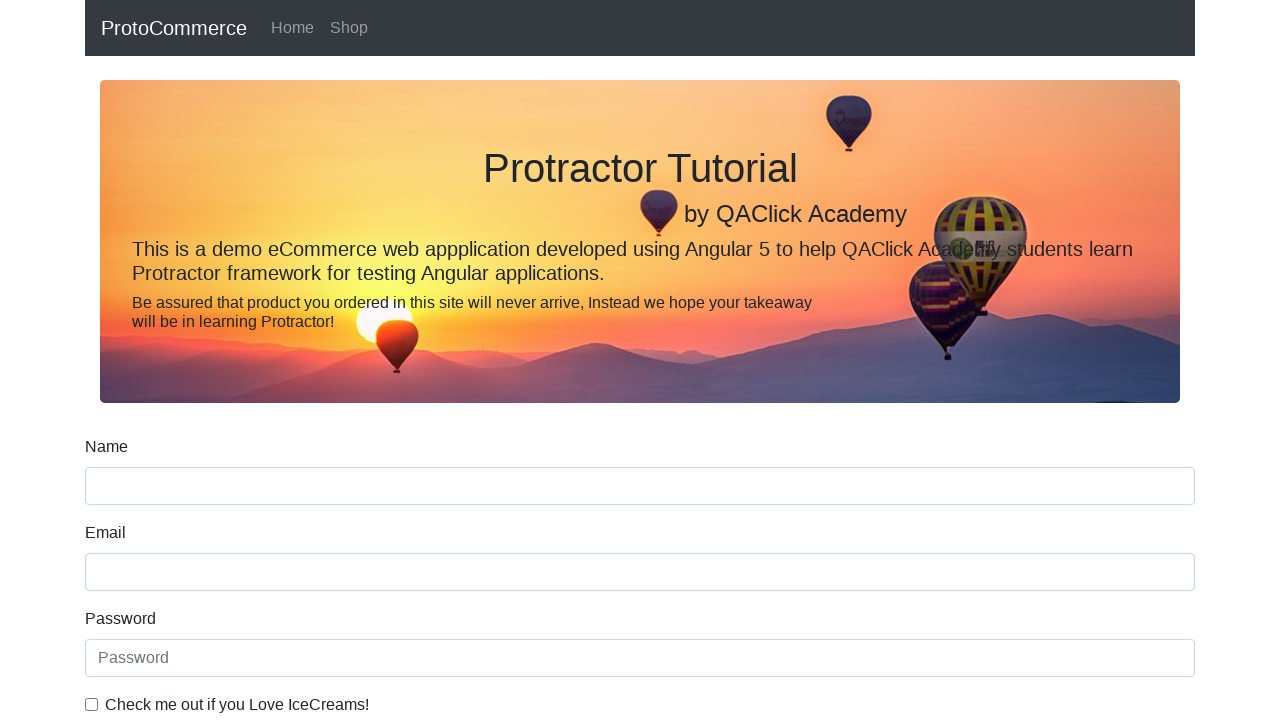

Navigated new window to https://rahulshettyacademy.com/
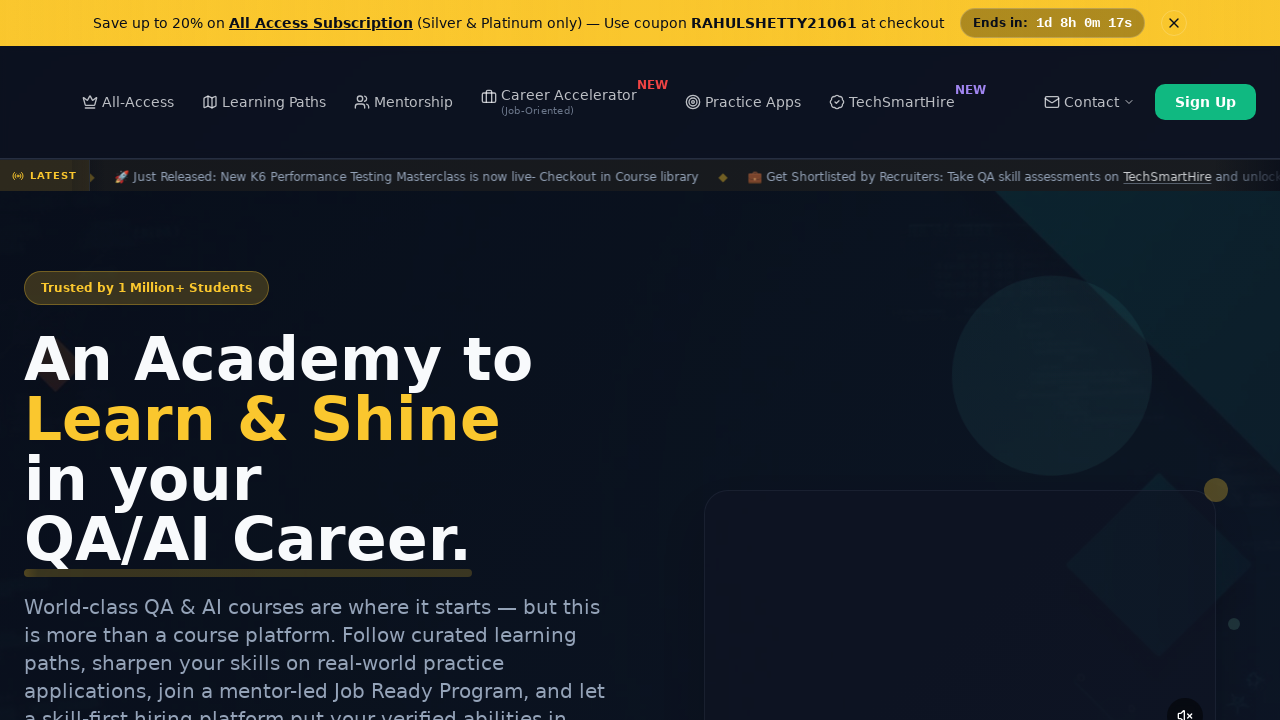

Waited for course links to load
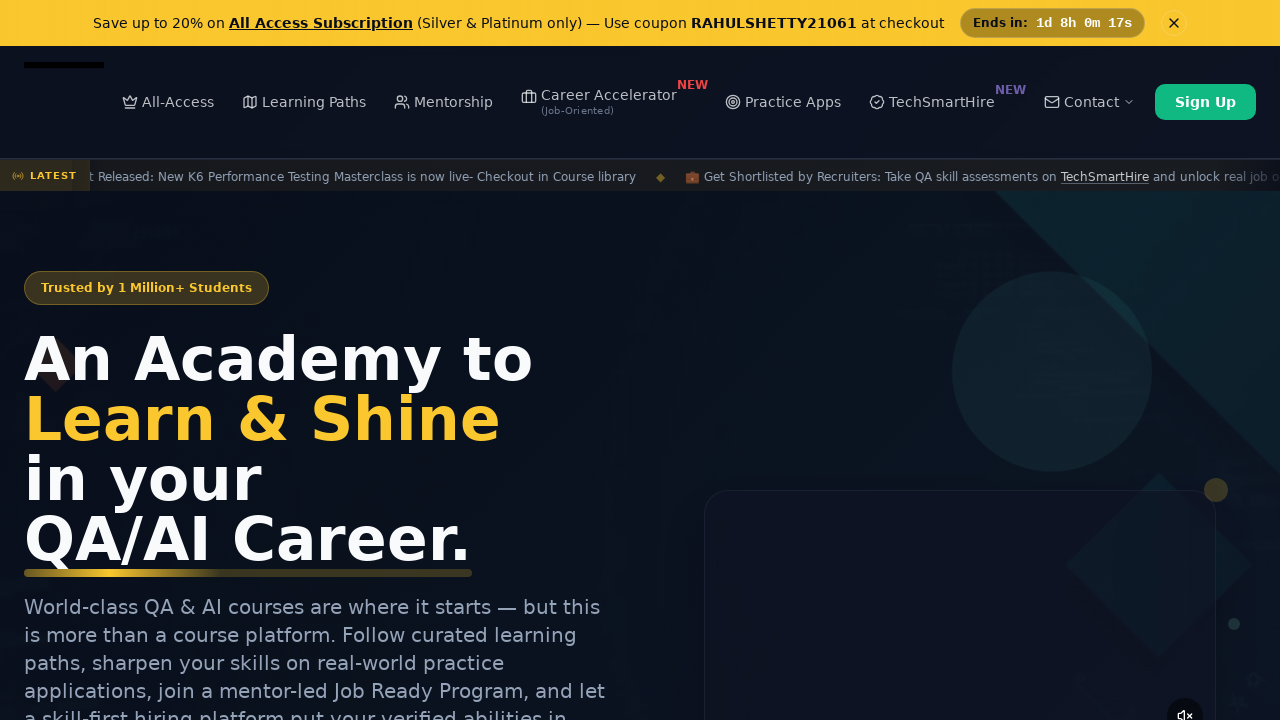

Located all course links on the page
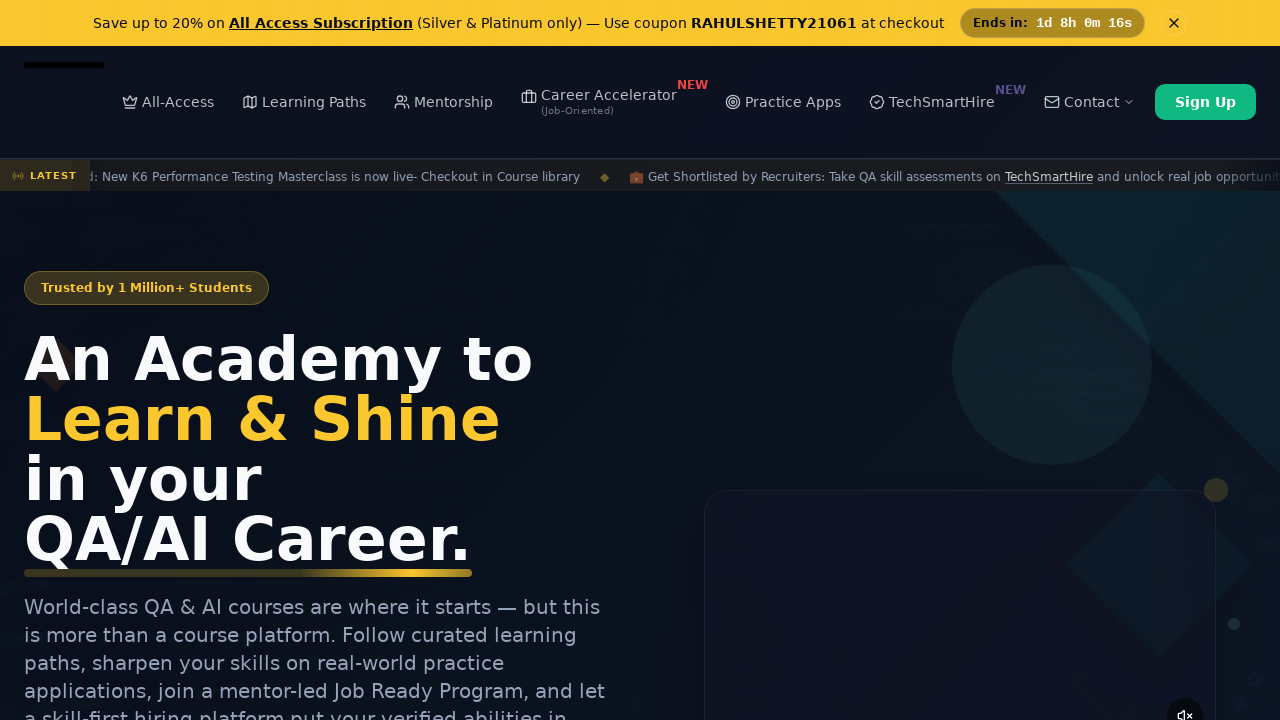

Extracted course name: 'Playwright Testing'
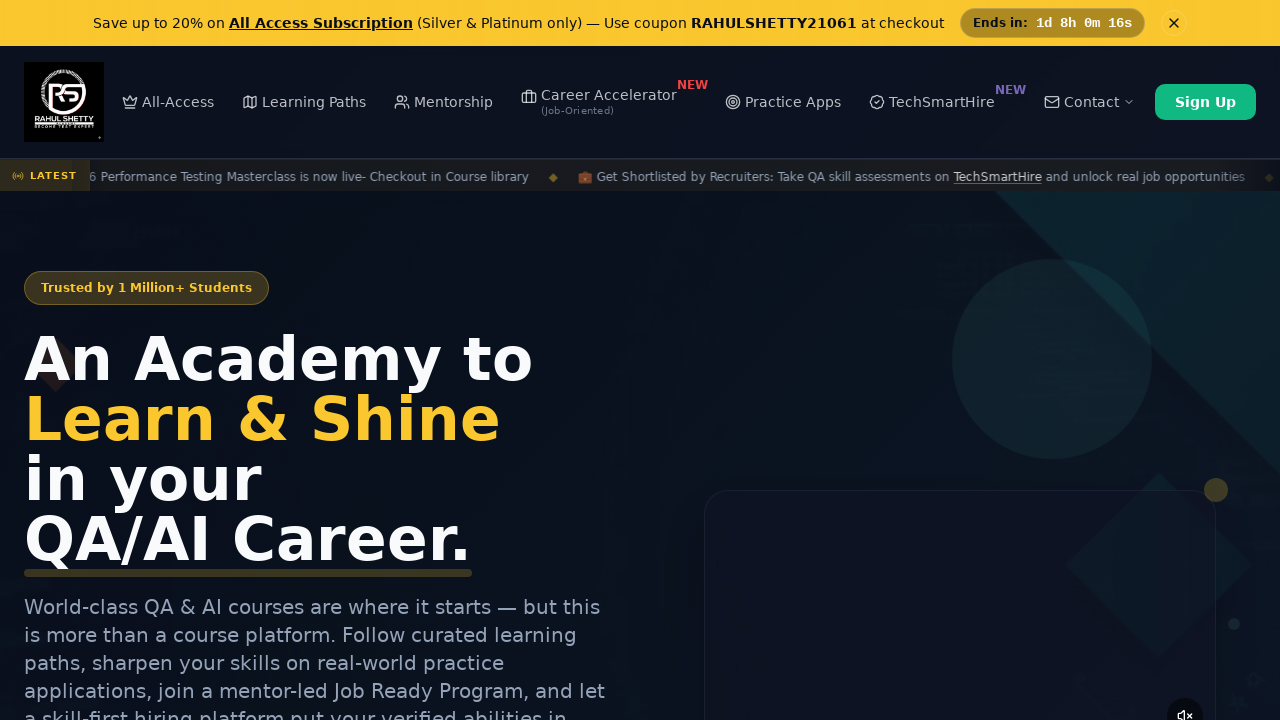

Switched back to parent window
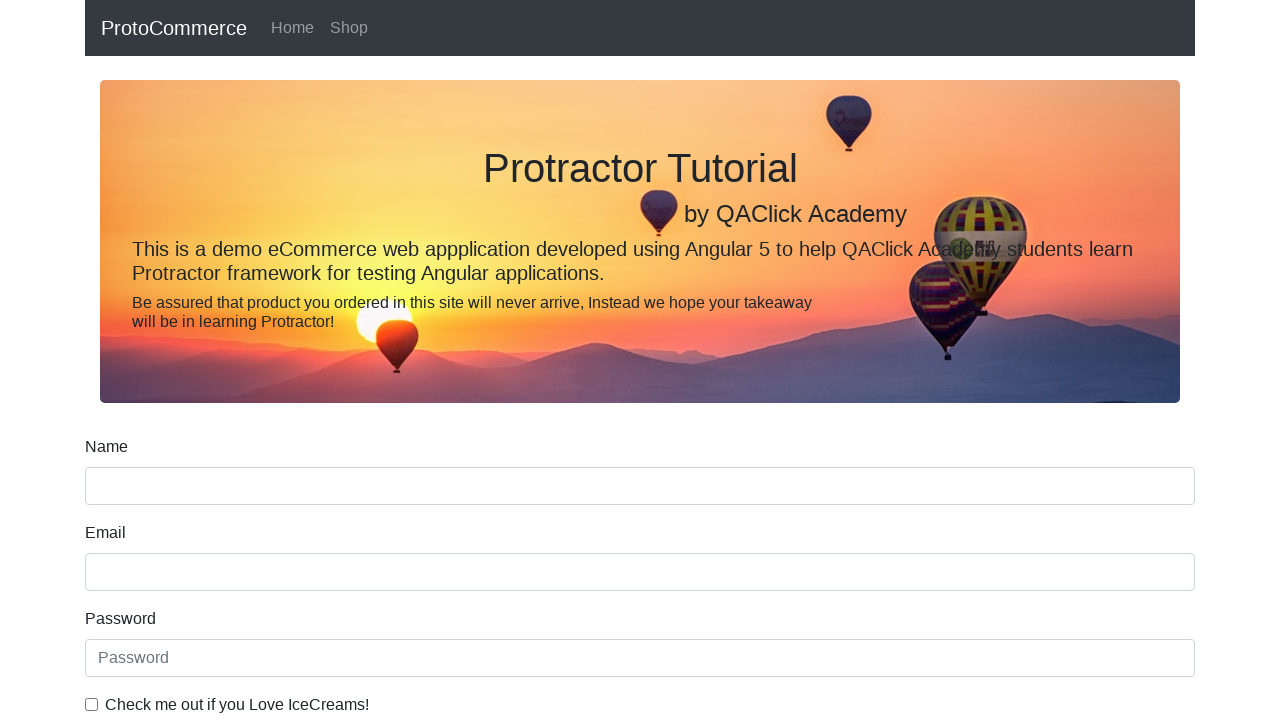

Filled name field with extracted course name: 'Playwright Testing' on [name='name']
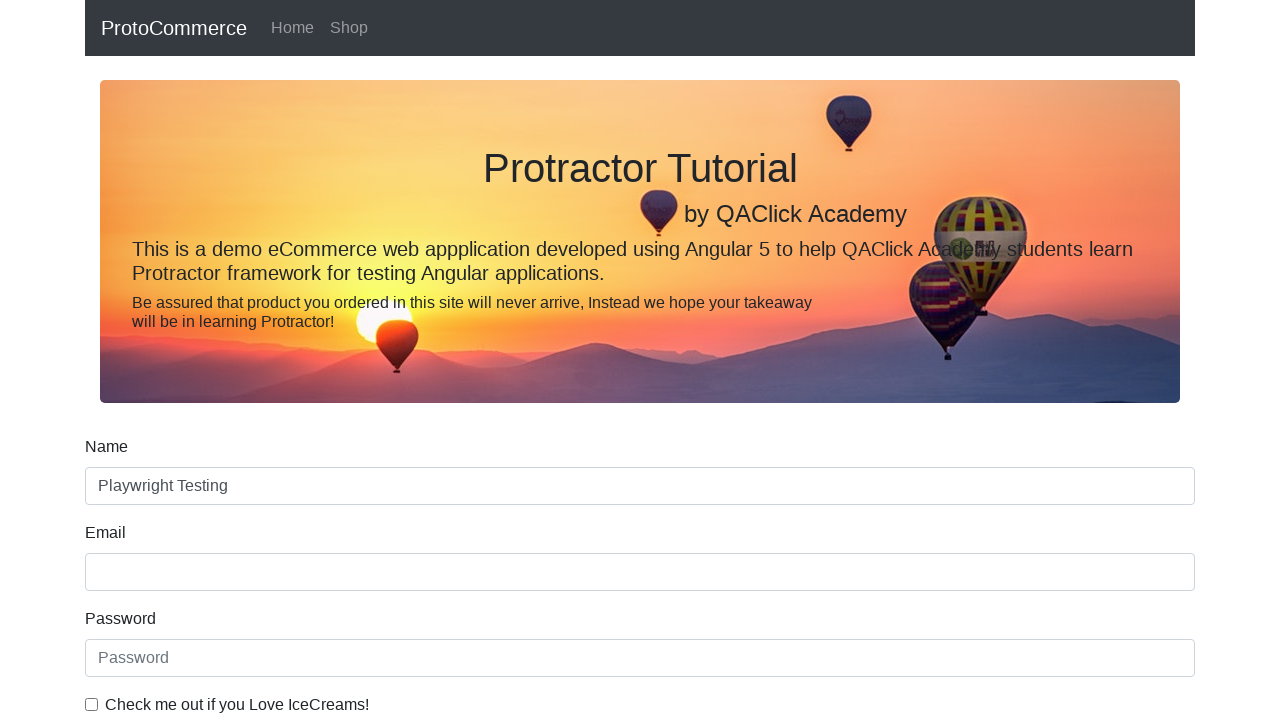

Closed the secondary window
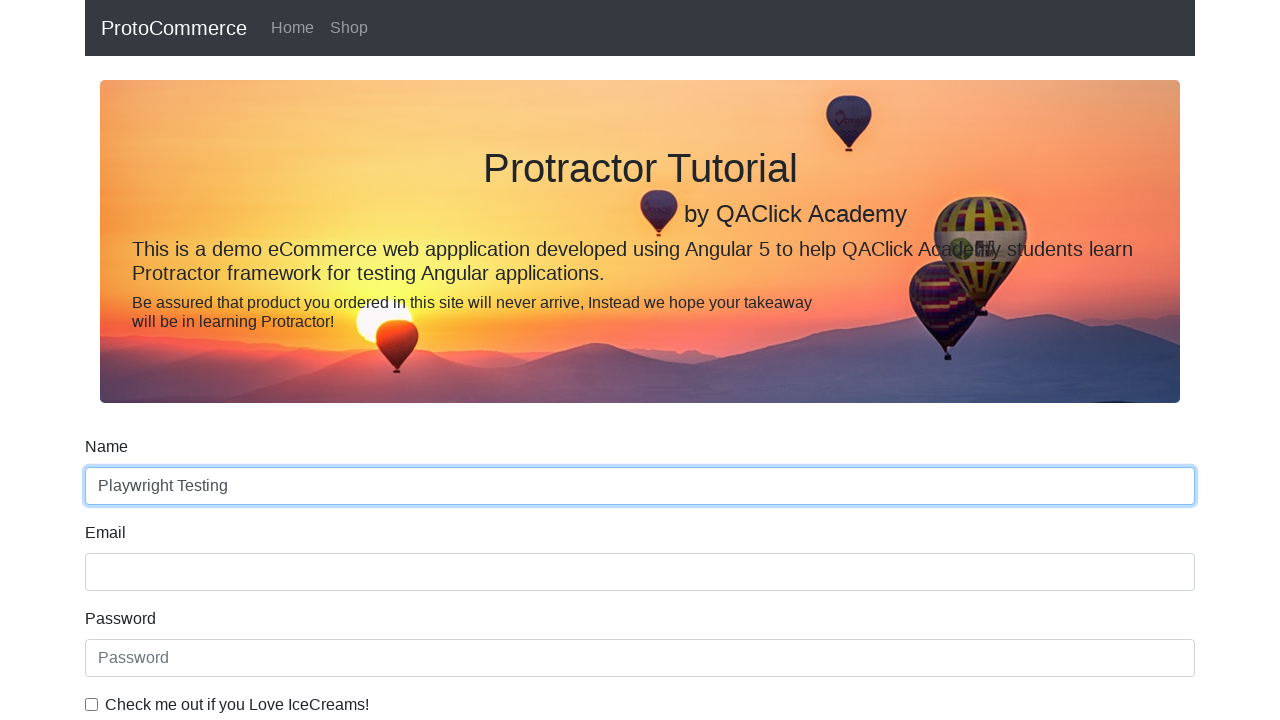

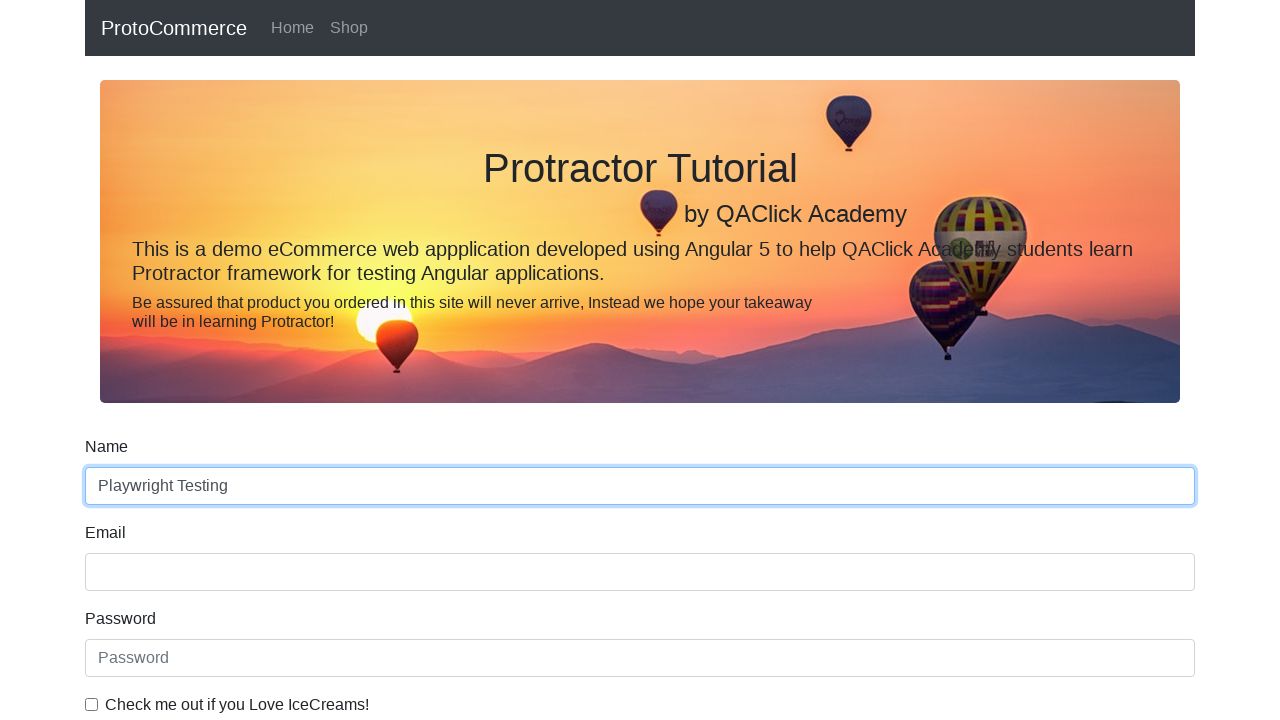